Demonstrates browser navigation commands by navigating through multiple Apollo Hospital related pages, testing forward/back navigation, refresh, and window management operations

Starting URL: https://www.apollohospitals.com/

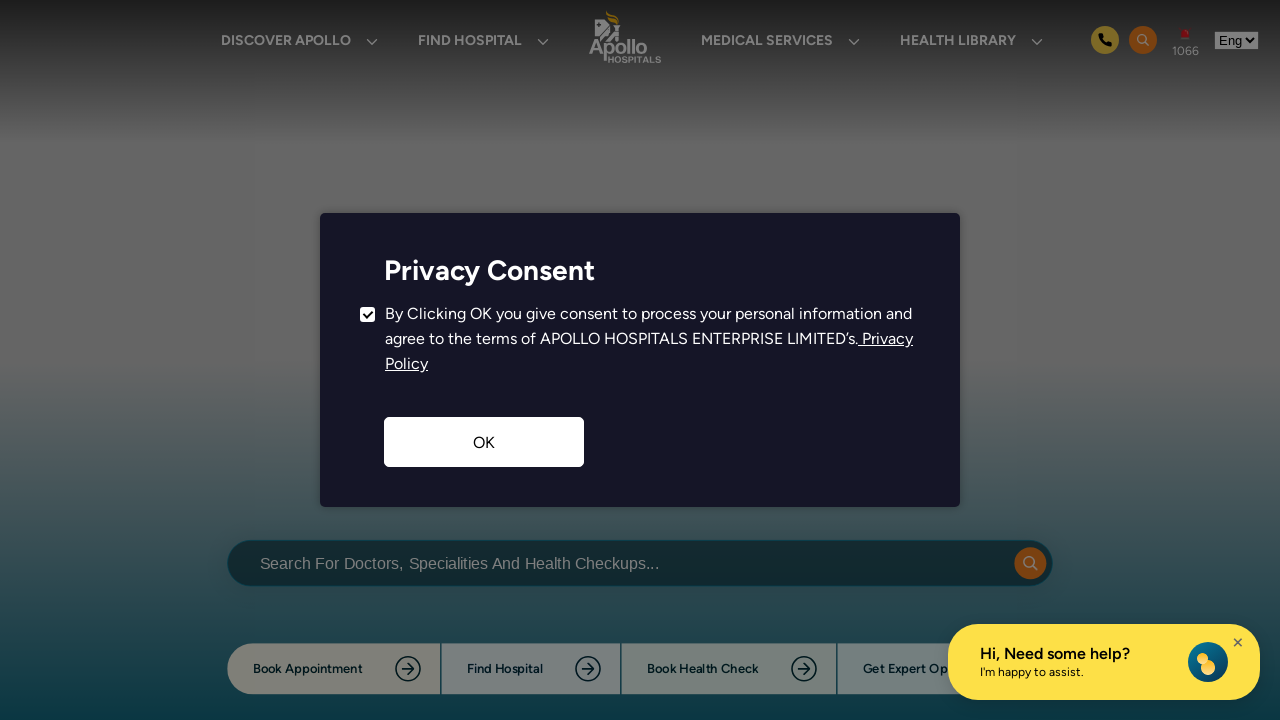

Navigated to AskApollo website
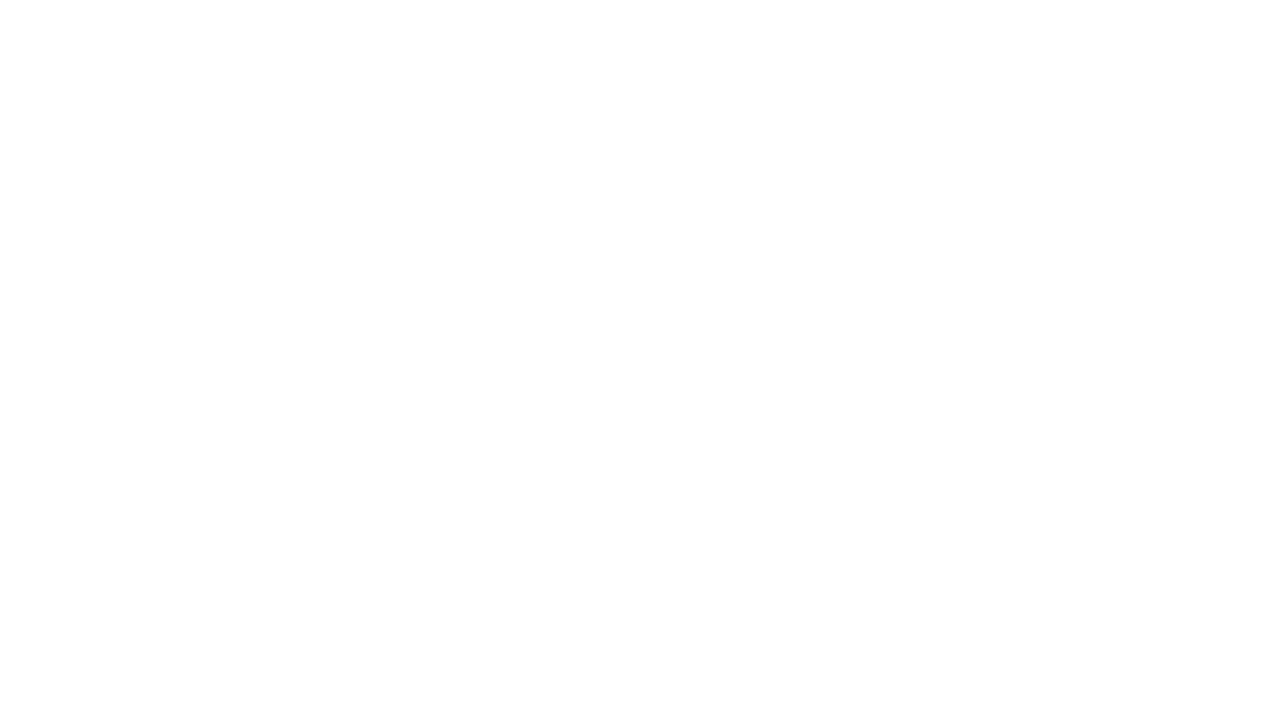

Waited 2 seconds for AskApollo page to fully load
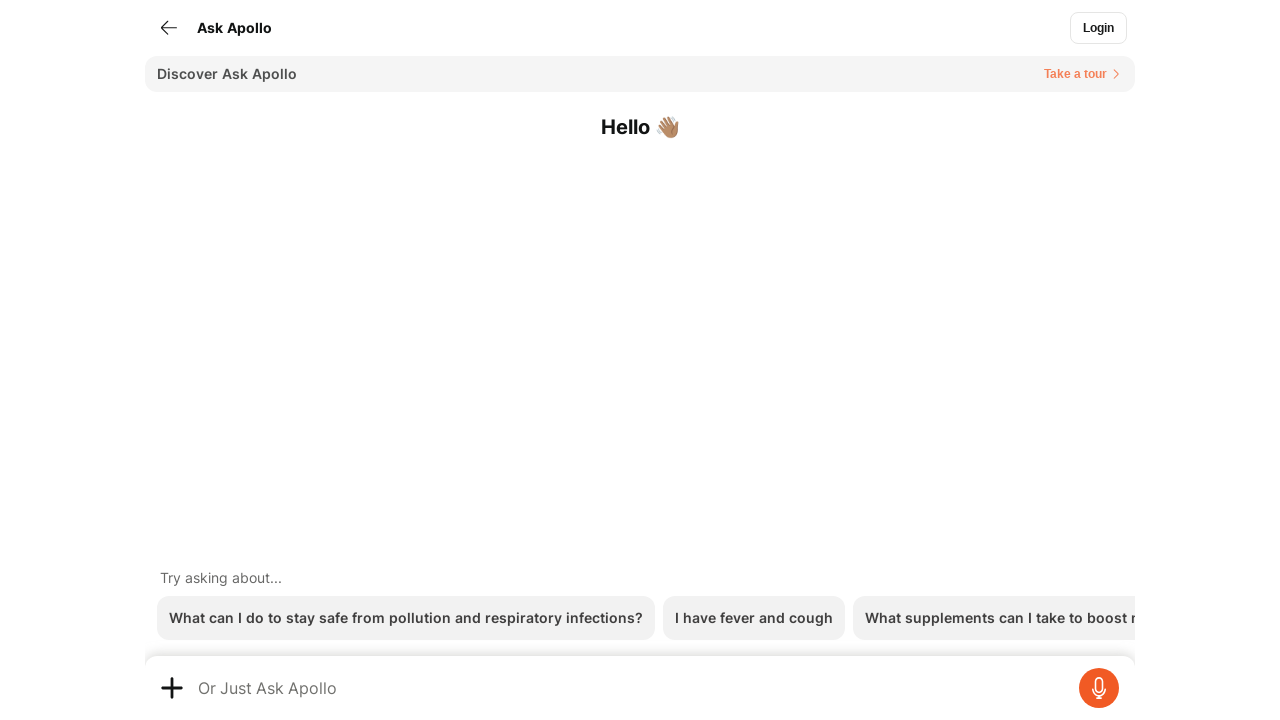

Navigated to JustDial Apollo Spectra Hospital listing page
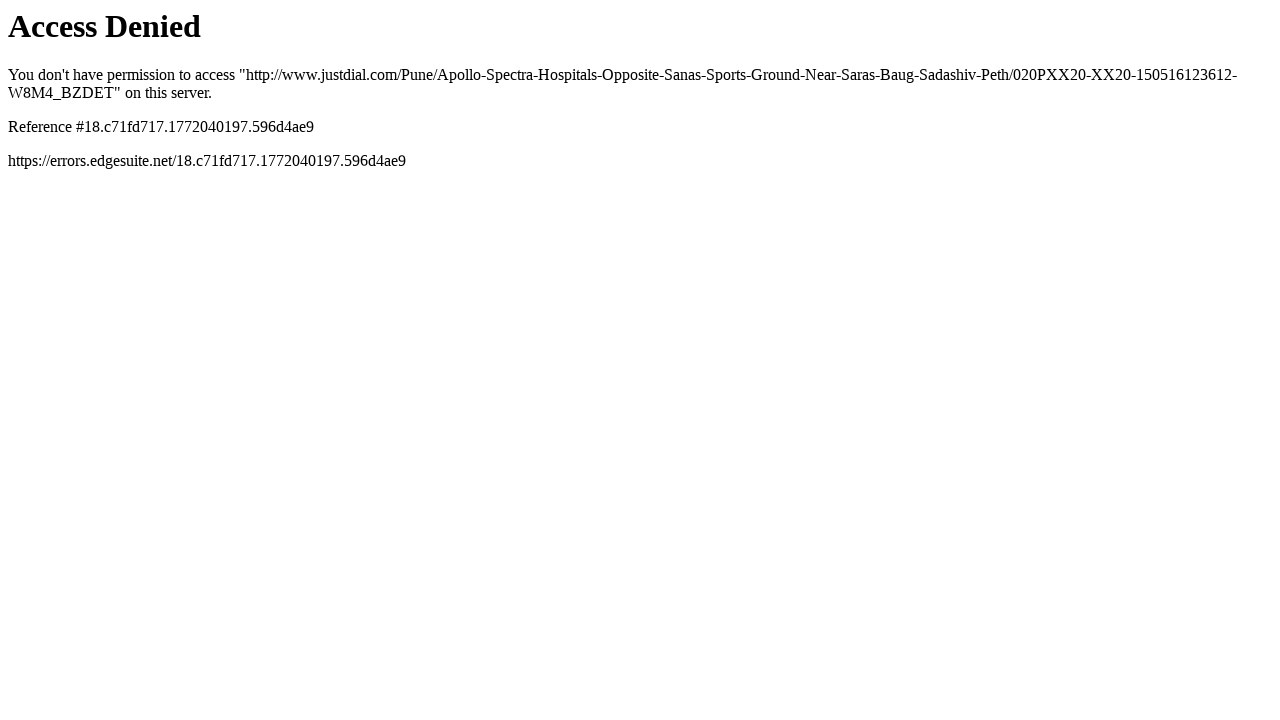

Waited 2 seconds for JustDial page to fully load
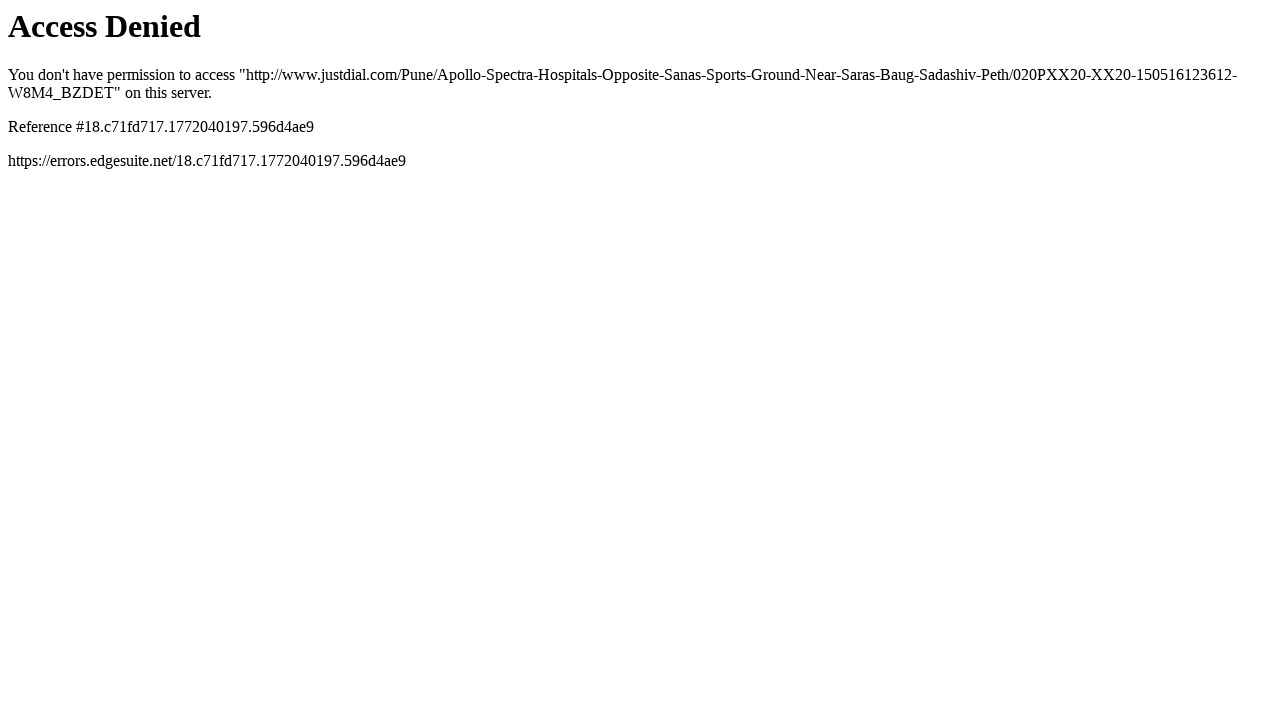

Navigated back to AskApollo page using browser back button
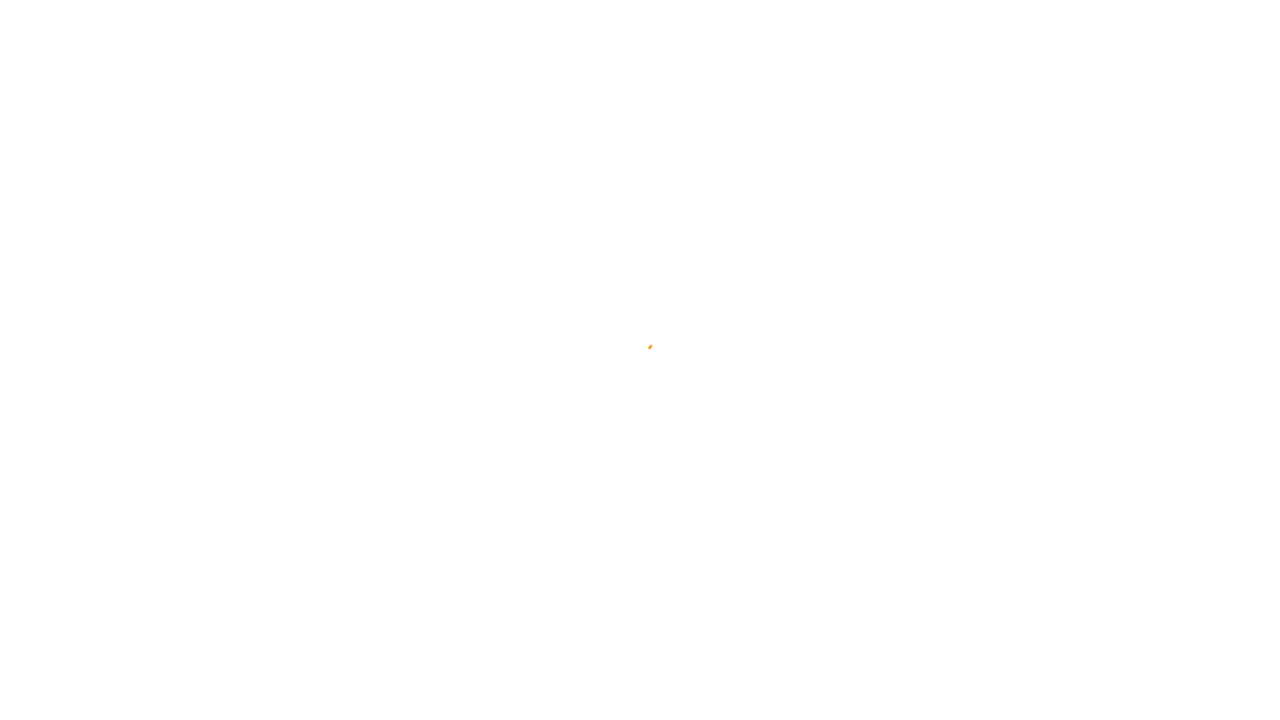

Waited 2 seconds after back navigation
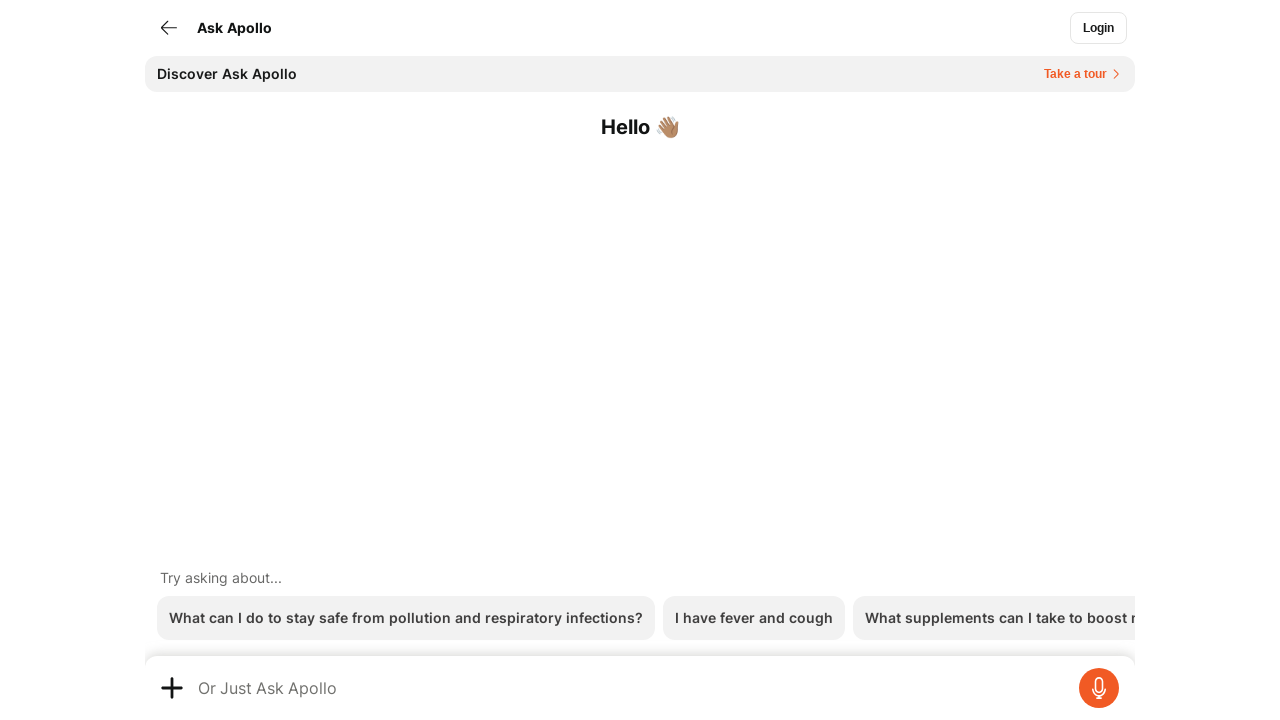

Navigated forward to JustDial page using browser forward button
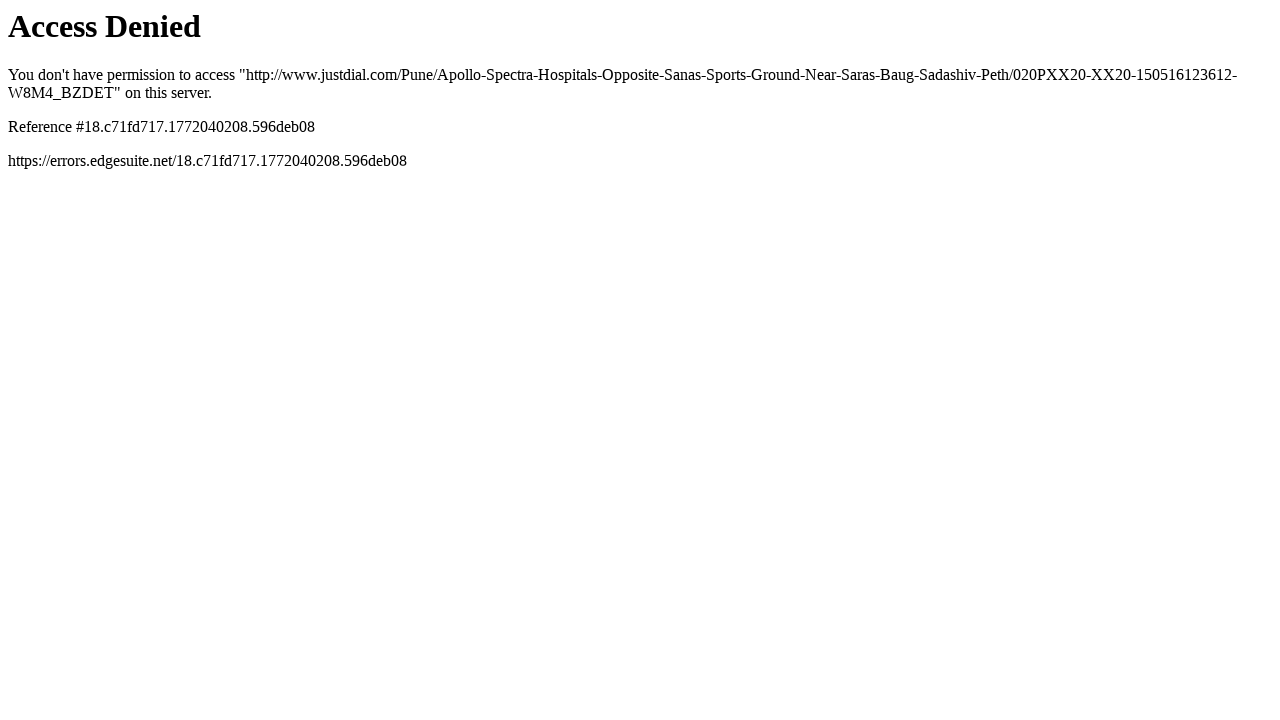

Waited 2 seconds after forward navigation
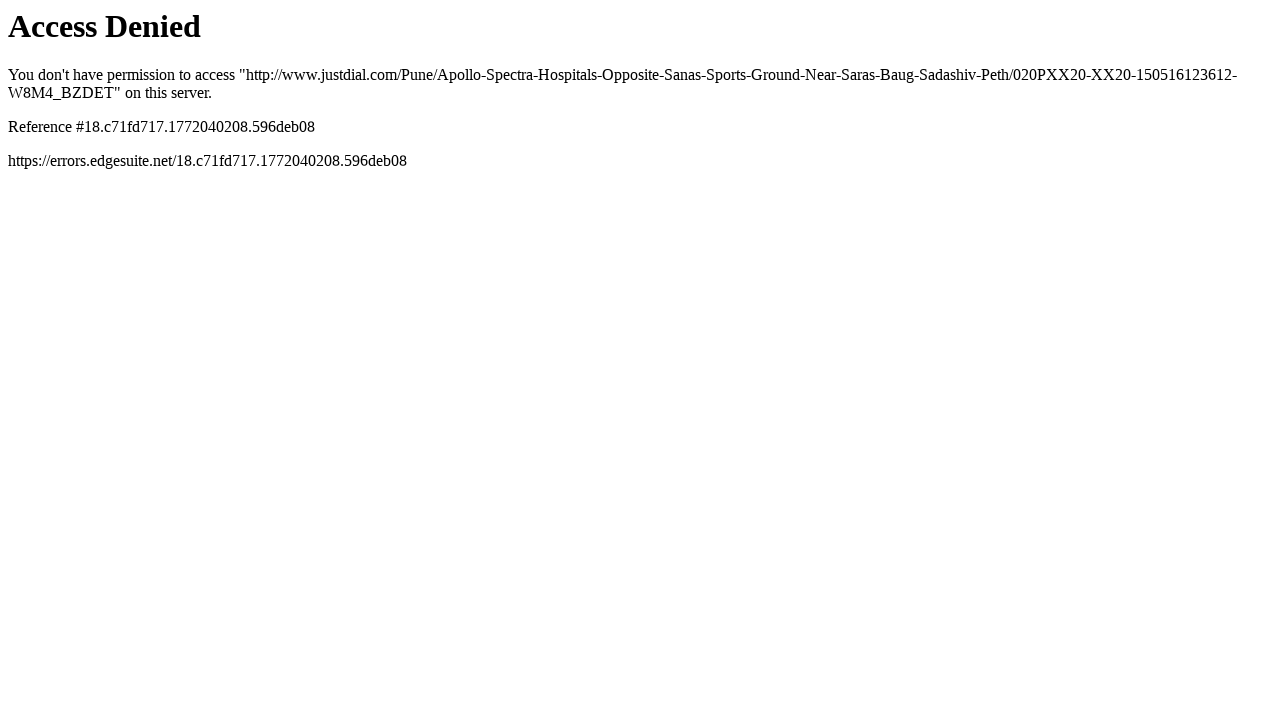

Refreshed the current page
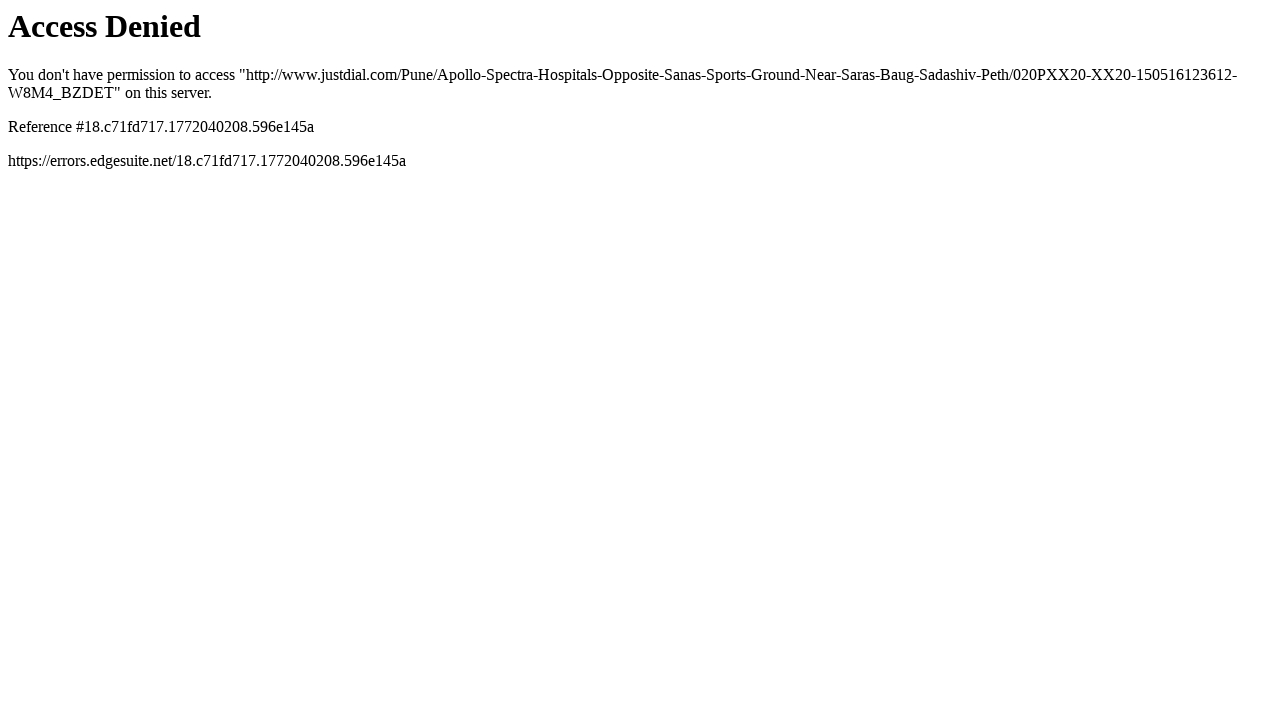

Retrieved and printed current URL: https://www.justdial.com/Pune/Apollo-Spectra-Hospitals-Opposite-Sanas-Sports-Ground-Near-Saras-Baug-Sadashiv-Peth/020PXX20-XX20-150516123612-W8M4_BZDET
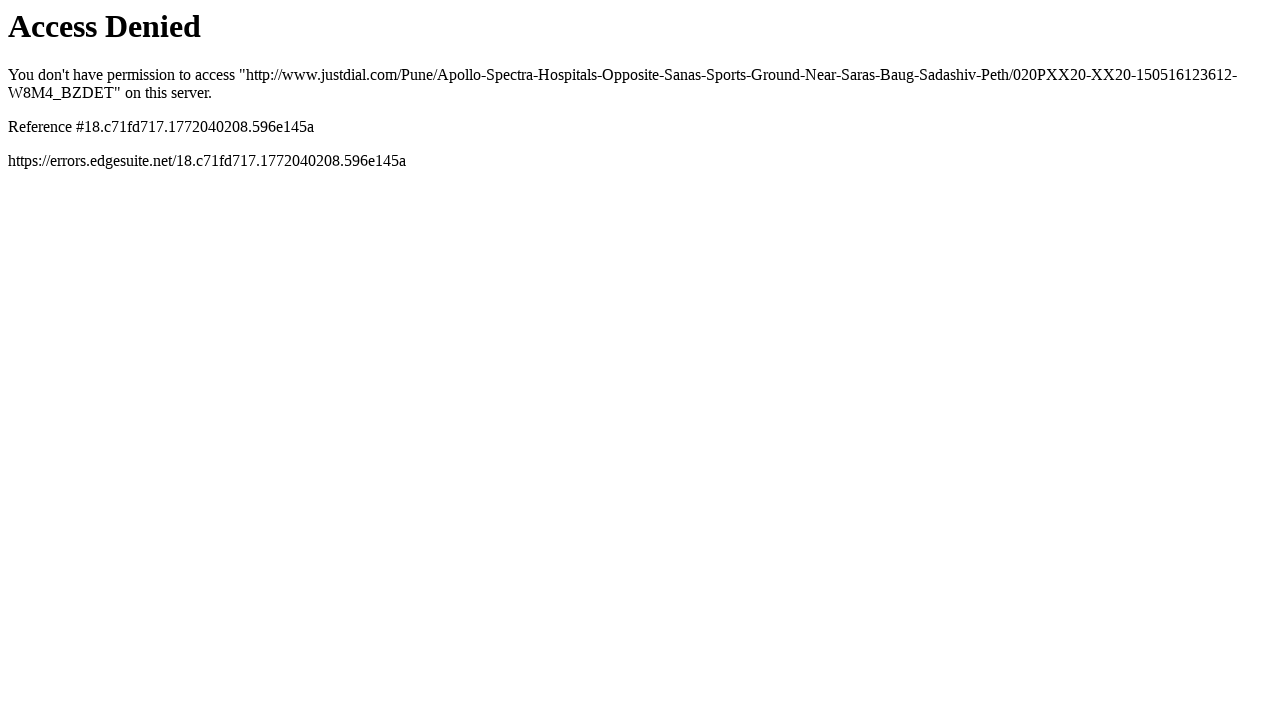

Retrieved and printed page title: <bound method Page.title of <Page url='https://www.justdial.com/Pune/Apollo-Spectra-Hospitals-Opposite-Sanas-Sports-Ground-Near-Saras-Baug-Sadashiv-Peth/020PXX20-XX20-150516123612-W8M4_BZDET'>>
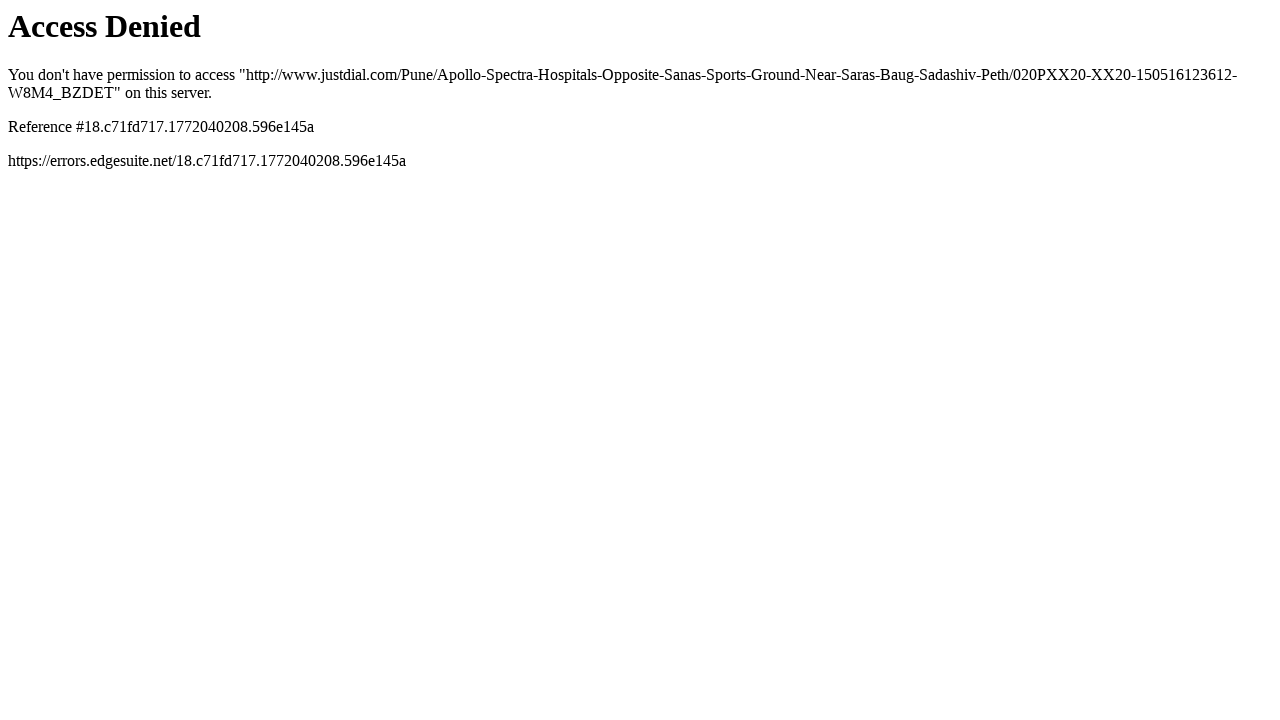

Set viewport size to 150x200 pixels
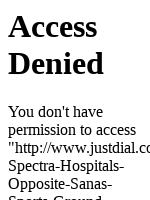

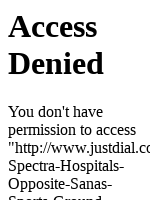